Tests scrolling to elements on a page and filling in name and date fields in a form

Starting URL: https://formy-project.herokuapp.com/scroll

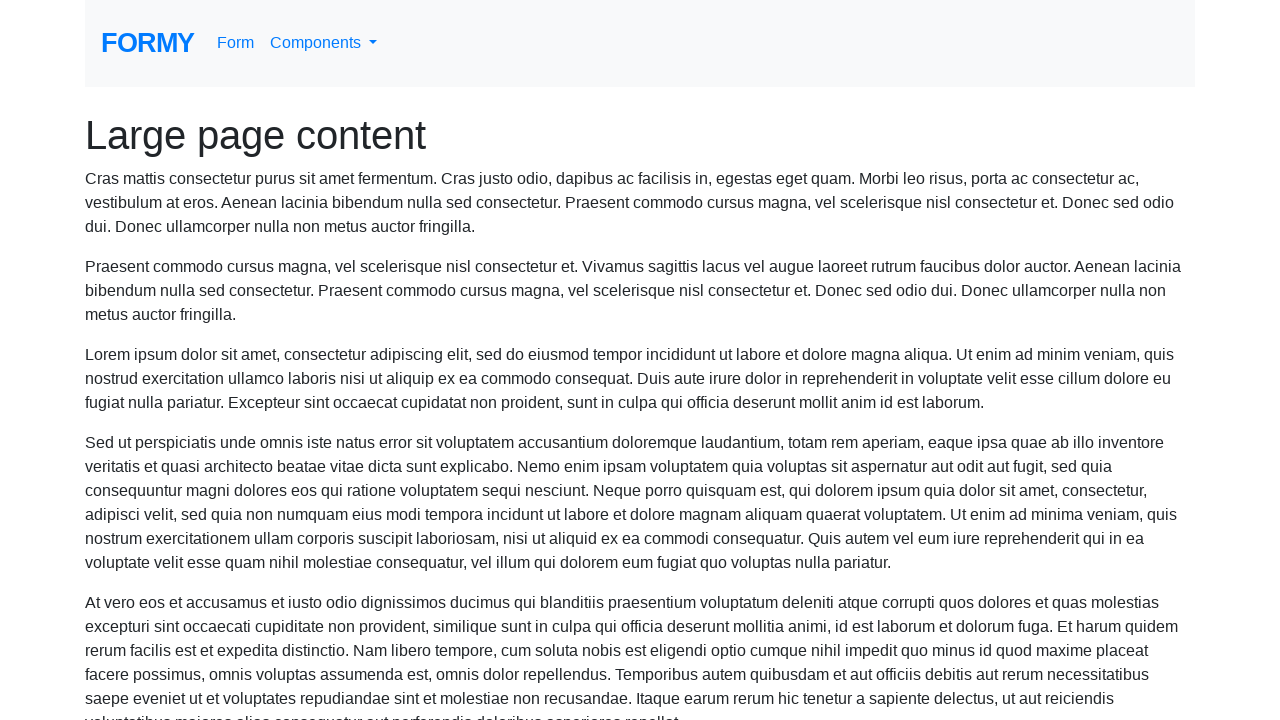

Scrolled to name field
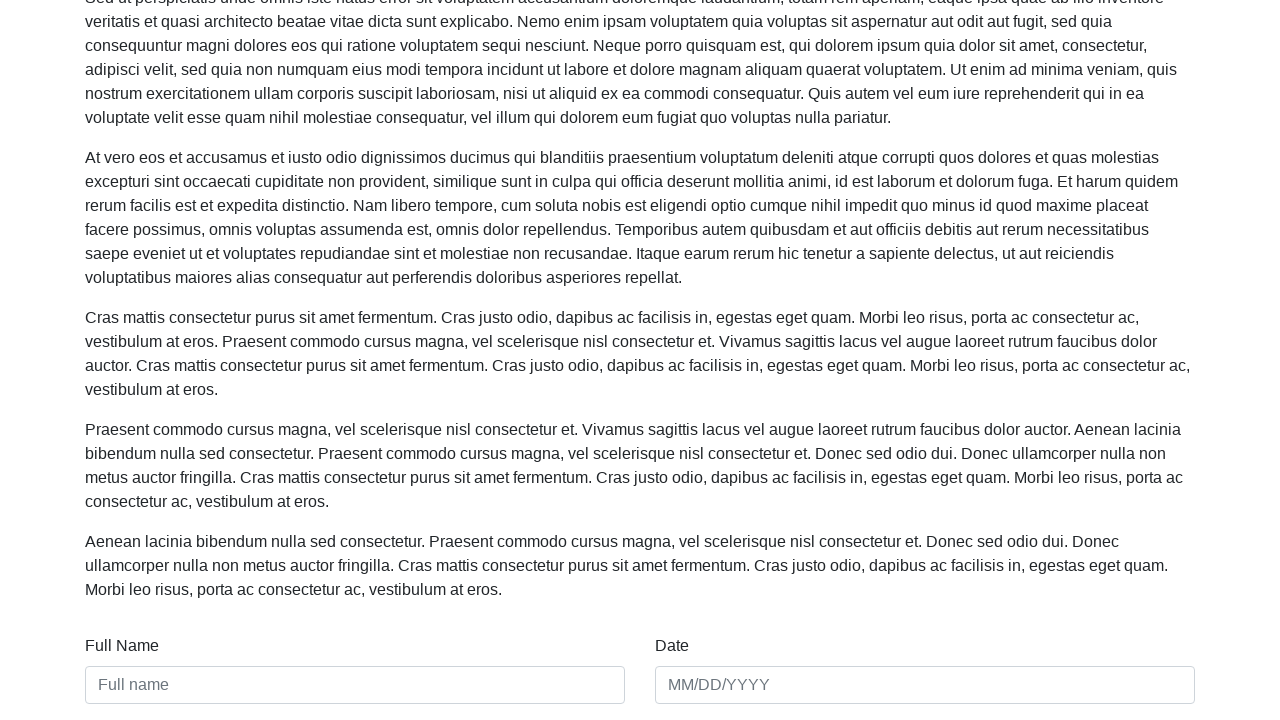

Filled name field with 'Namana Pawar' on #name
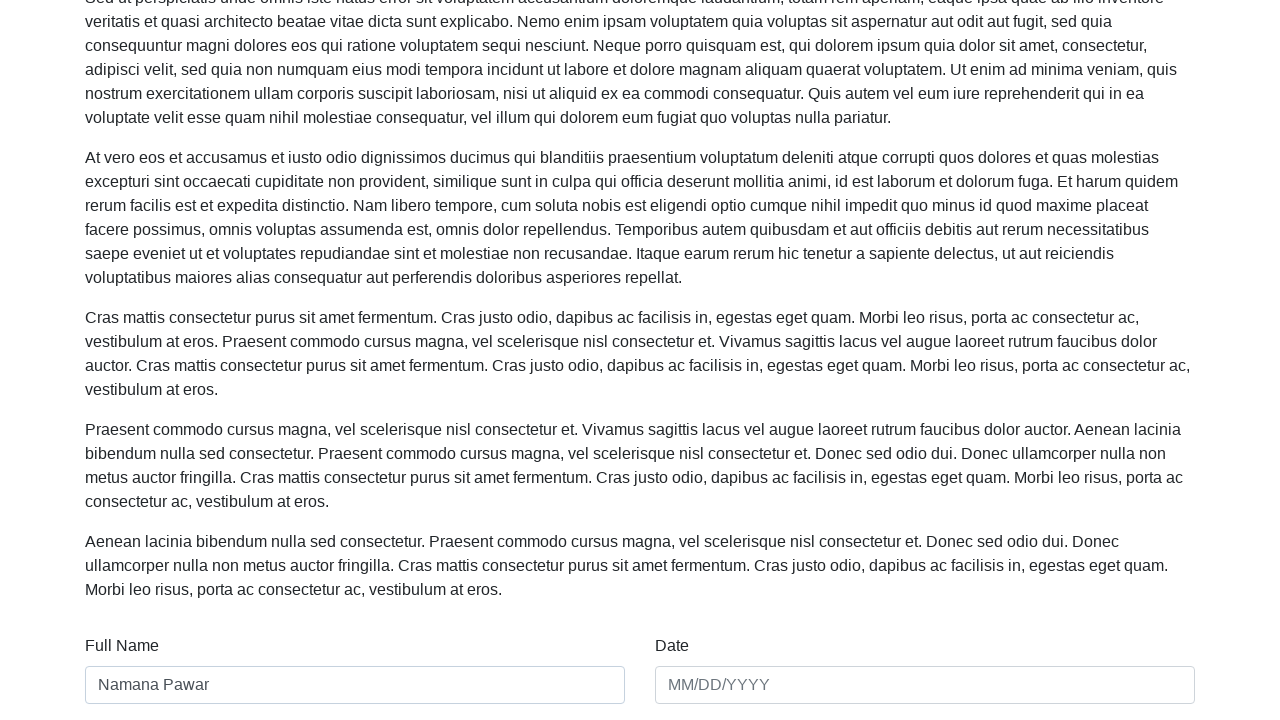

Filled date field with '02/10/1994' on #date
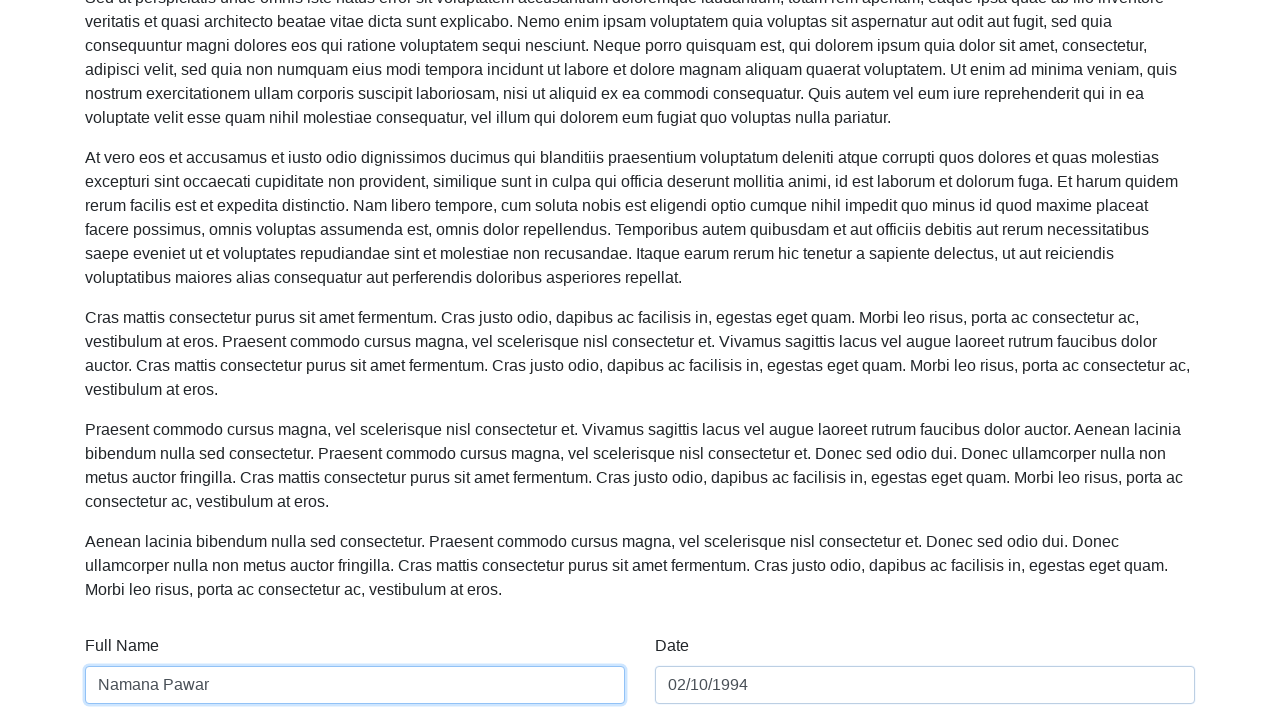

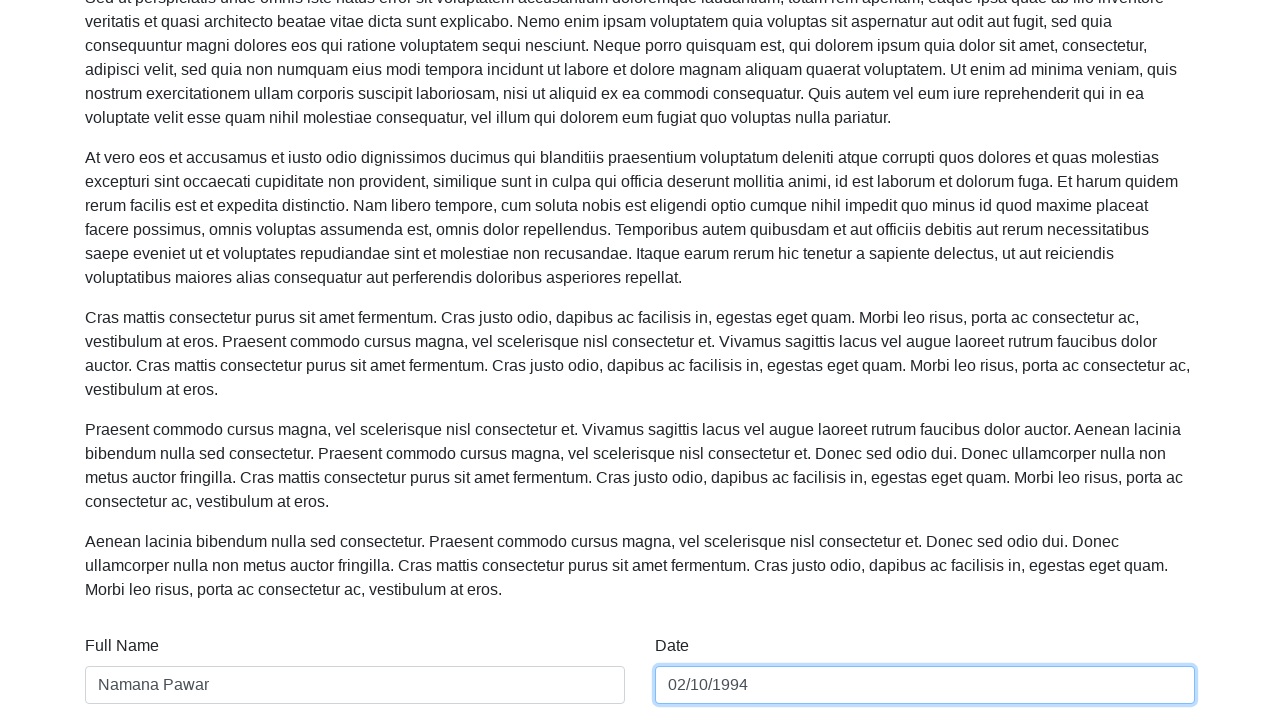